Navigates to example.com, verifies the heading text, and clicks the first link on the page

Starting URL: http://www.example.com

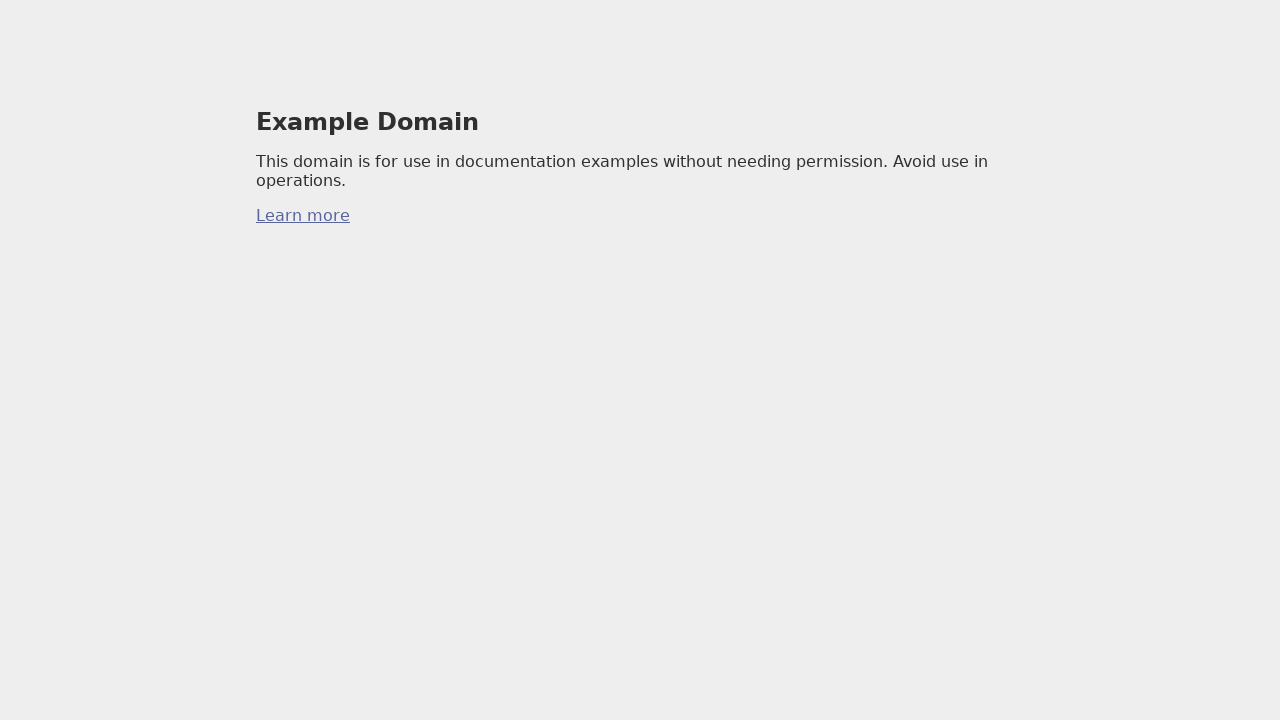

Navigated to http://www.example.com
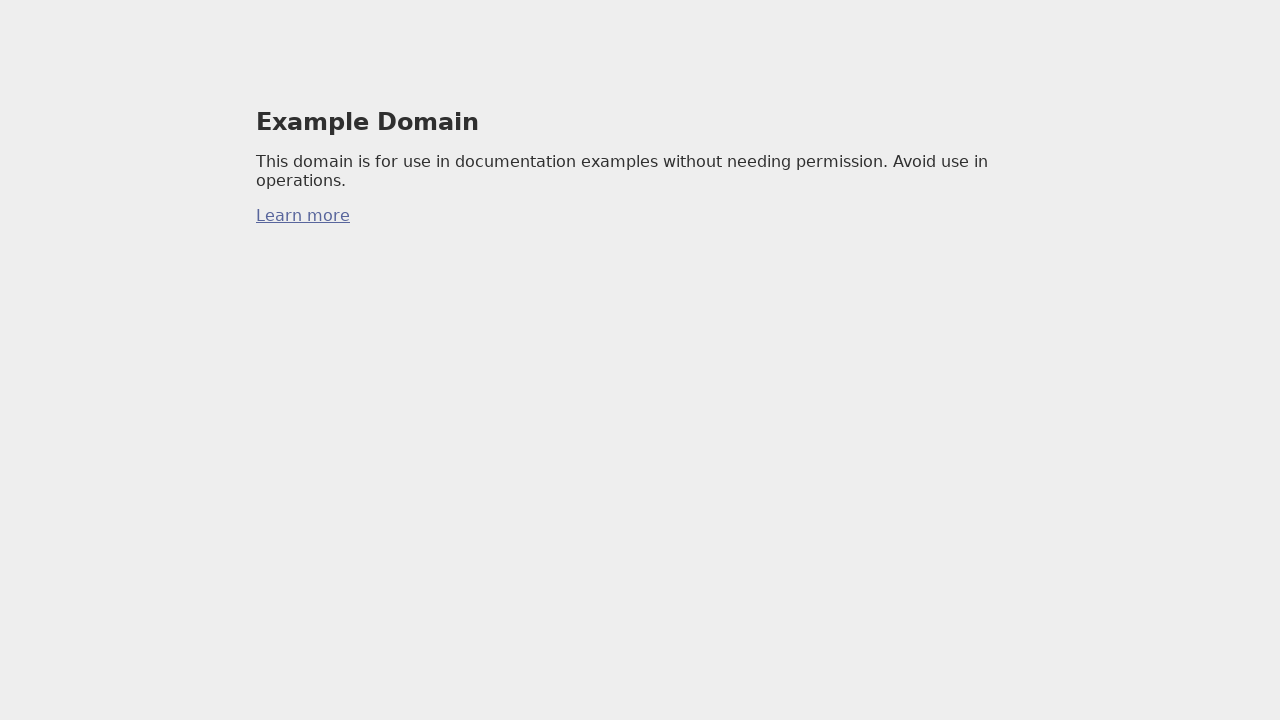

Located h1 heading element
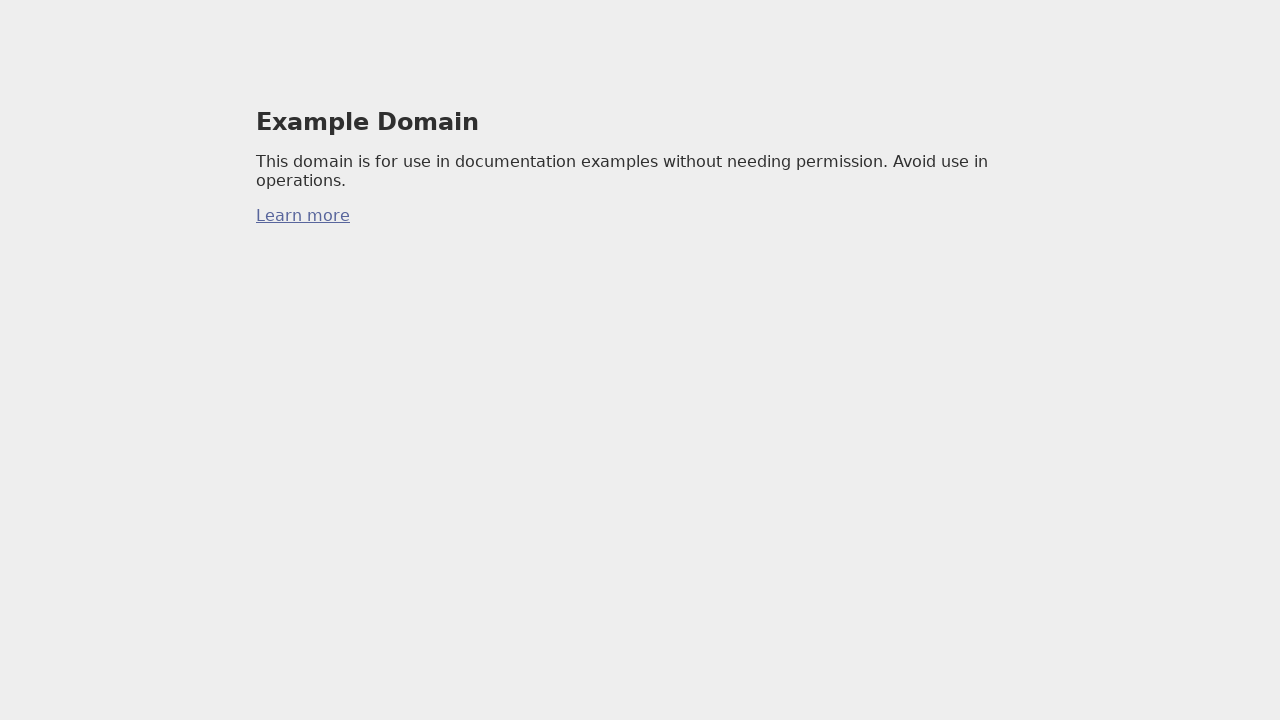

Verified heading text is 'Example Domain'
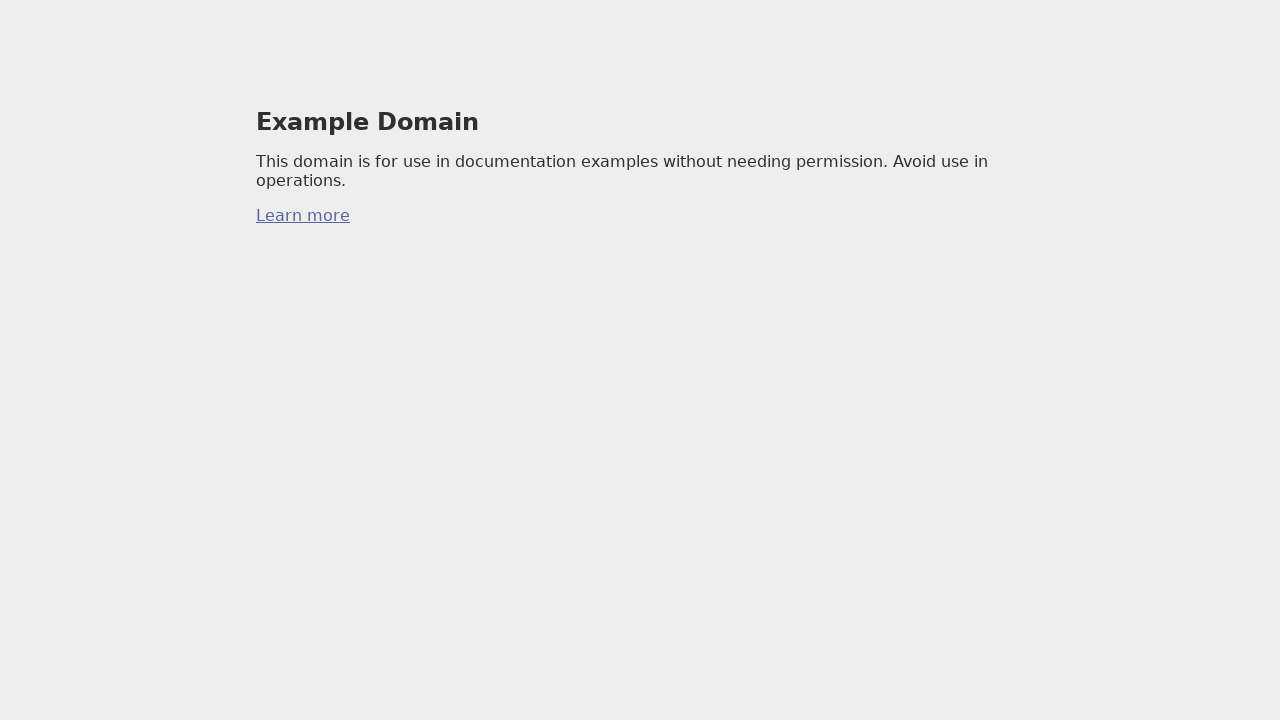

Clicked the first link on the page at (303, 216) on a
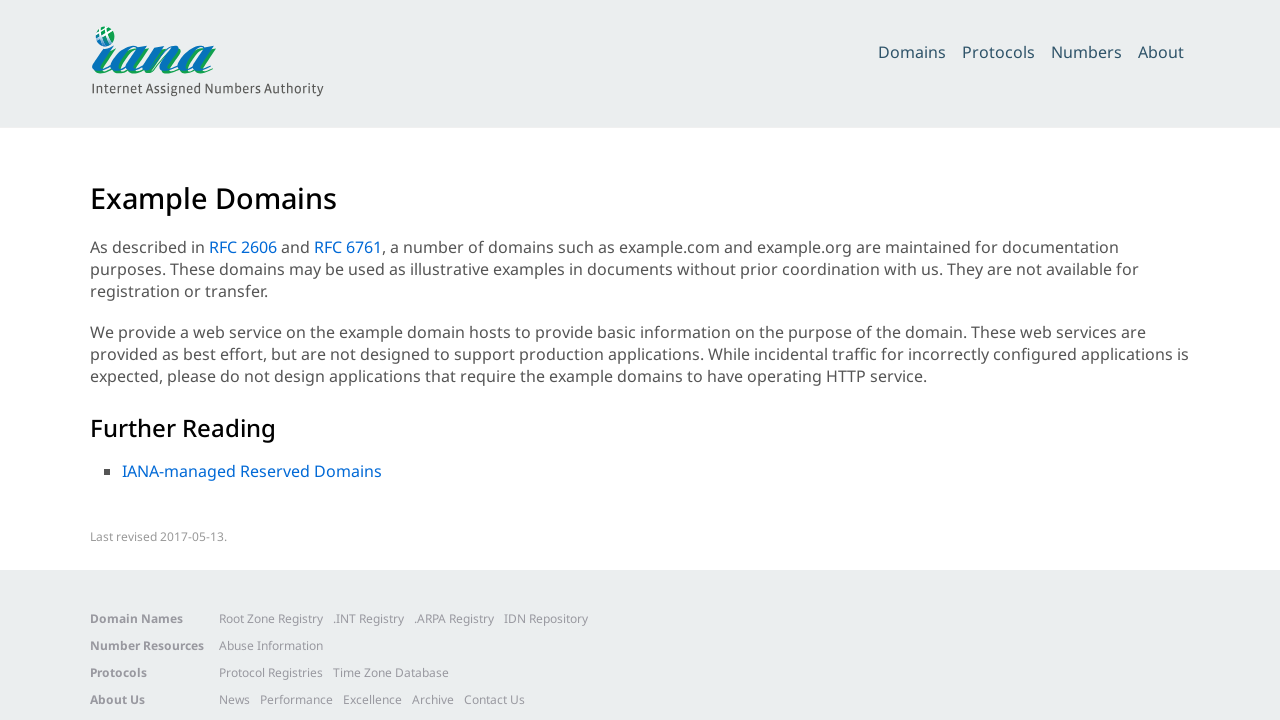

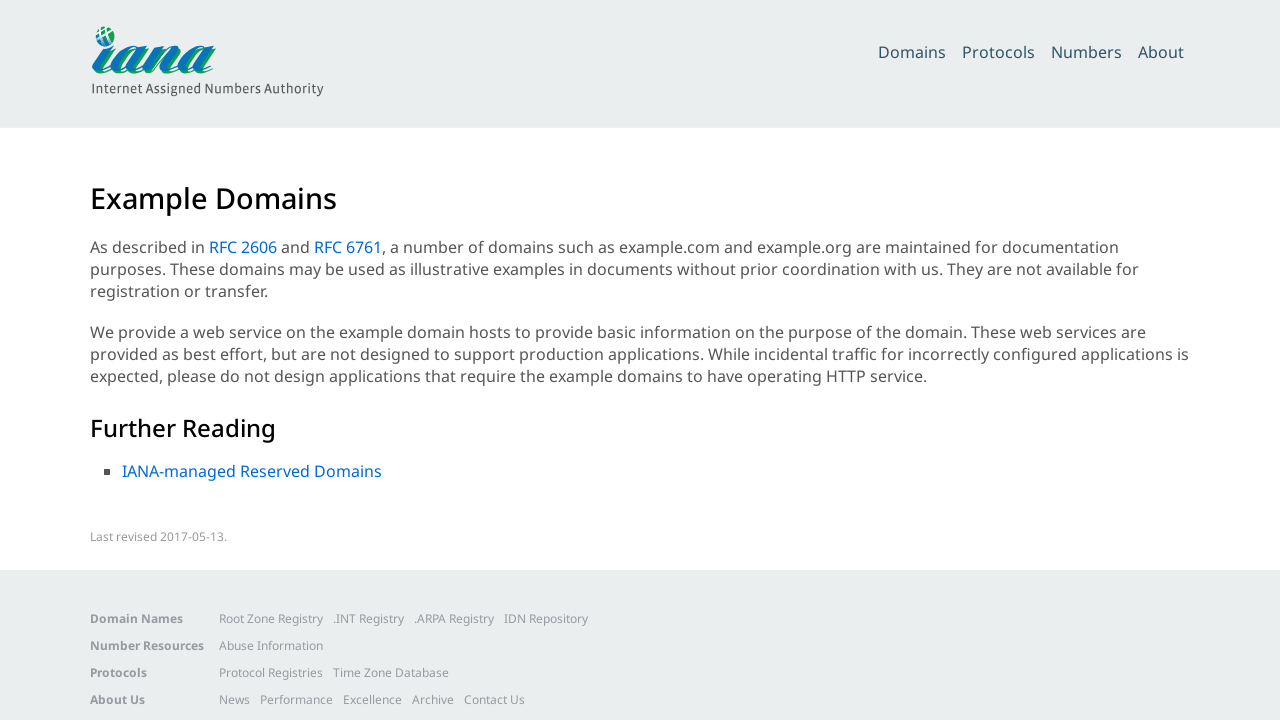